Tests search functionality on the-flow.ru website by searching for artist names and verifying search results appear

Starting URL: https://the-flow.ru/

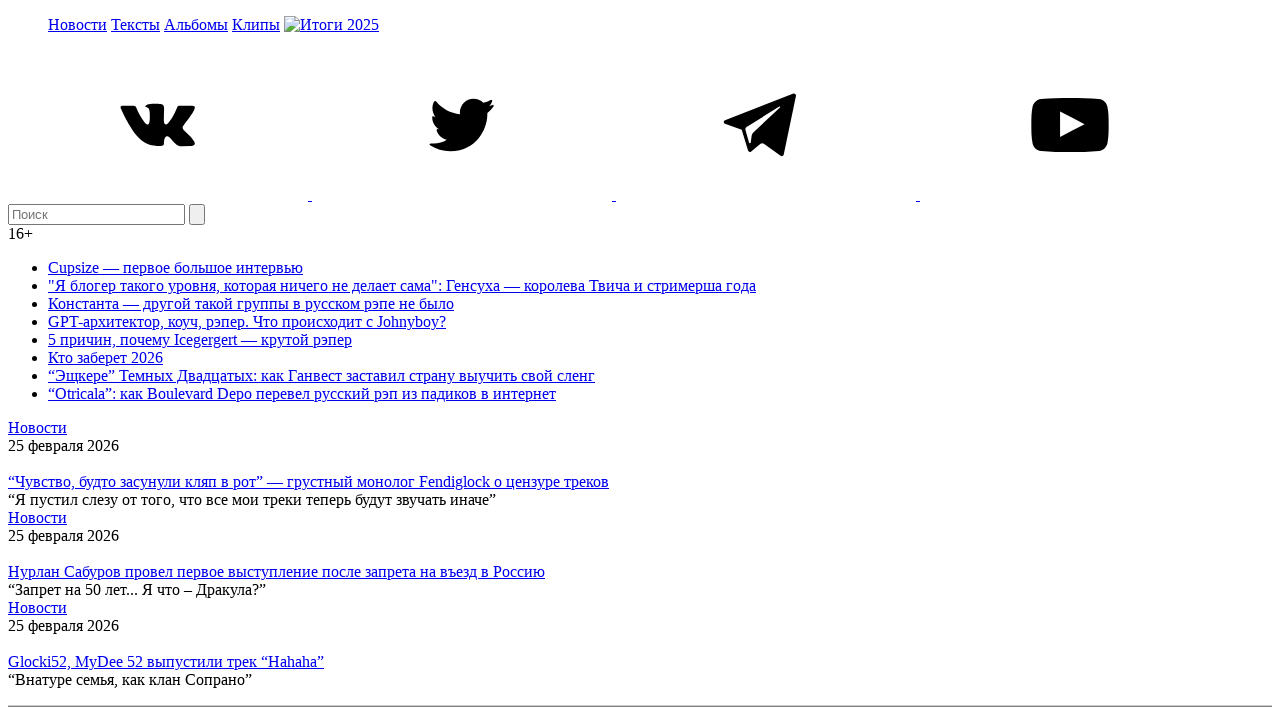

Filled search field with artist name 'oxxxymiron' on #keyword
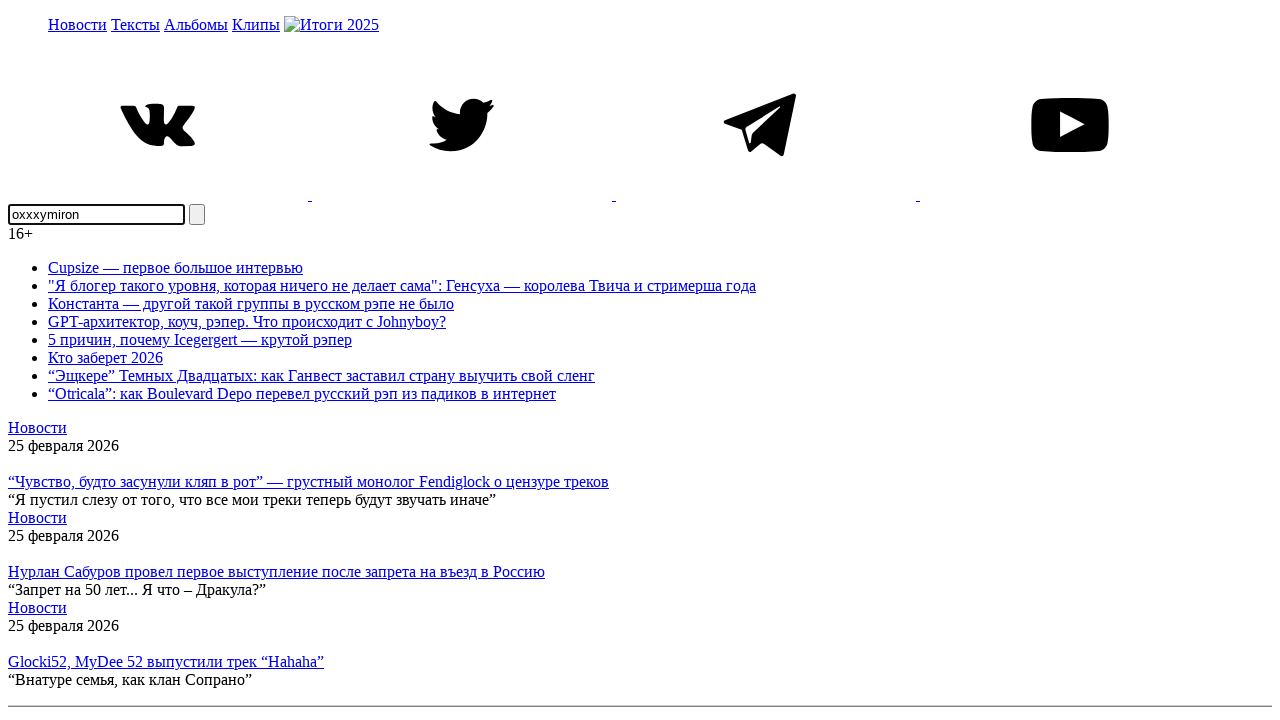

Clicked search button to search for artist at (197, 214) on #searchBtn
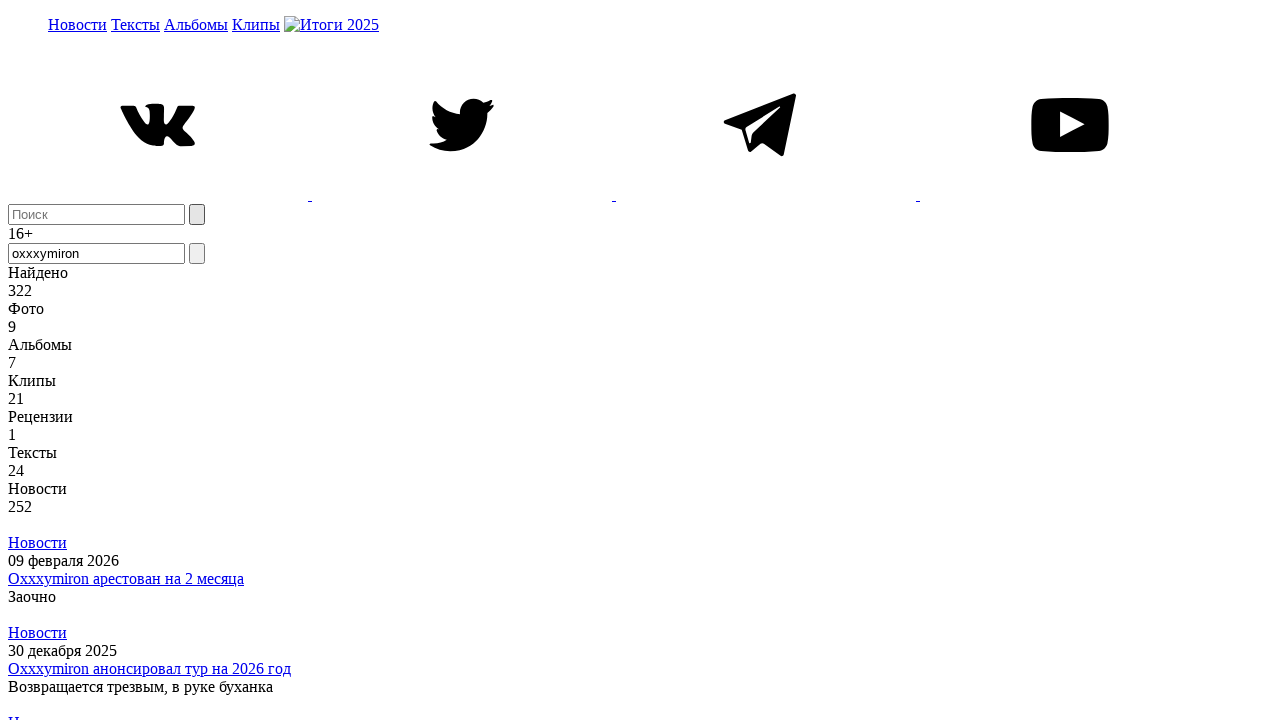

Search results loaded successfully
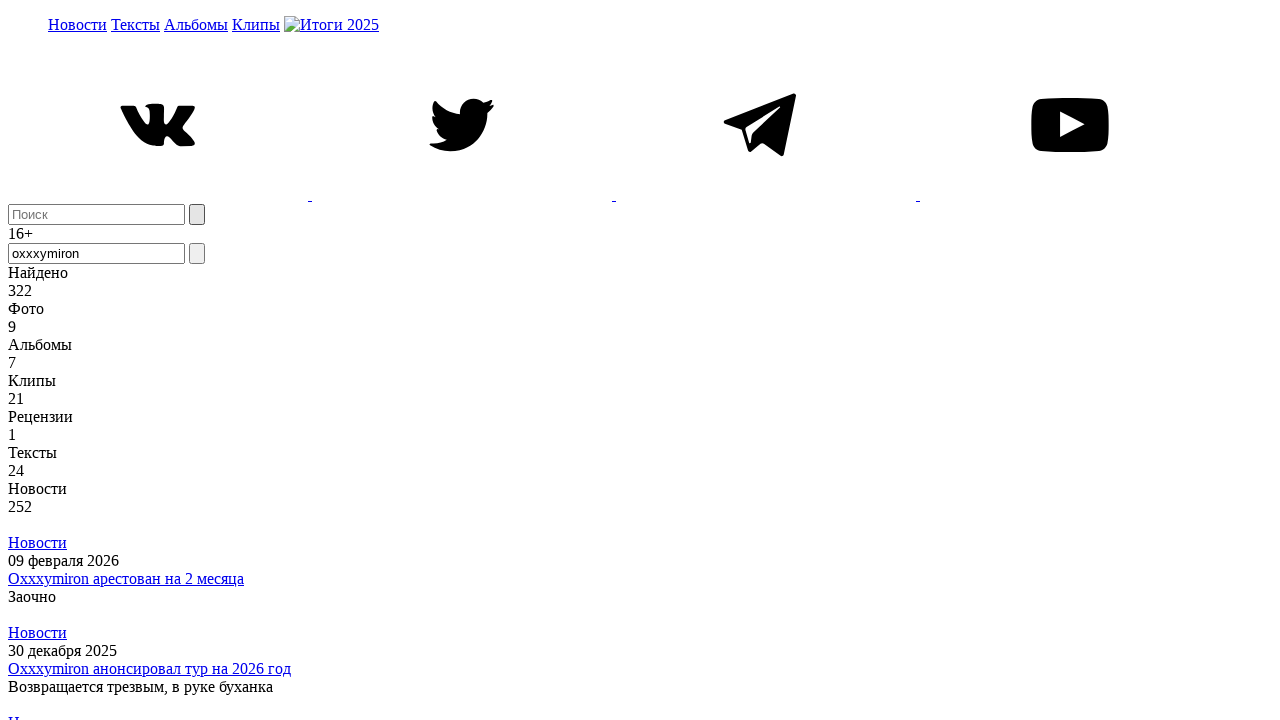

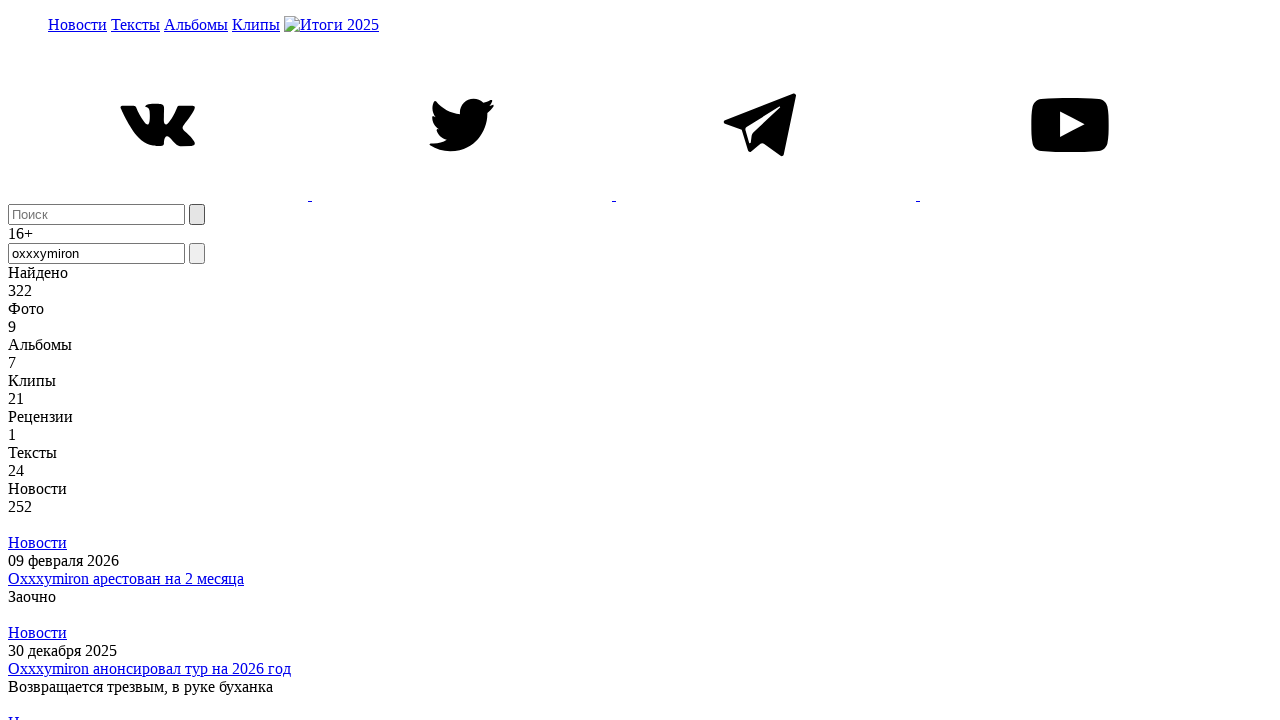